Tests a registration form by filling in first name, last name, and email fields, then submitting the form and verifying successful registration message

Starting URL: http://suninjuly.github.io/registration1.html

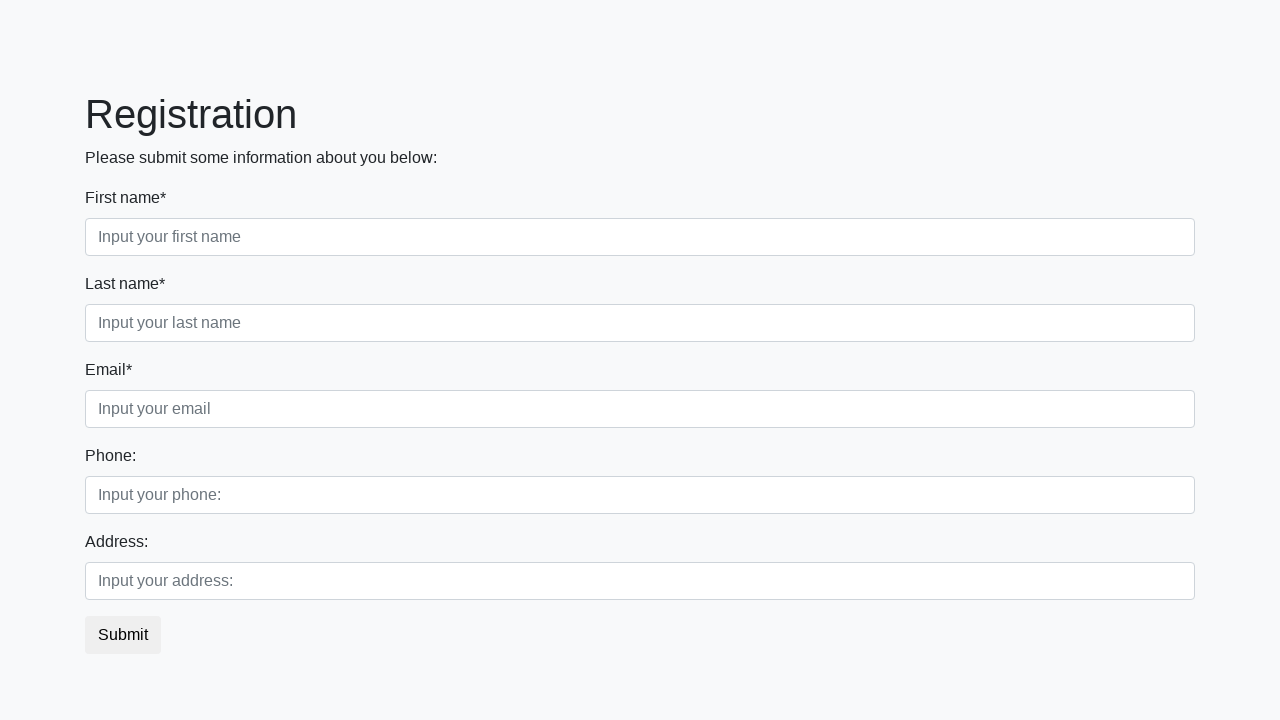

Filled first name field with 'Ivan' on .first_block .first
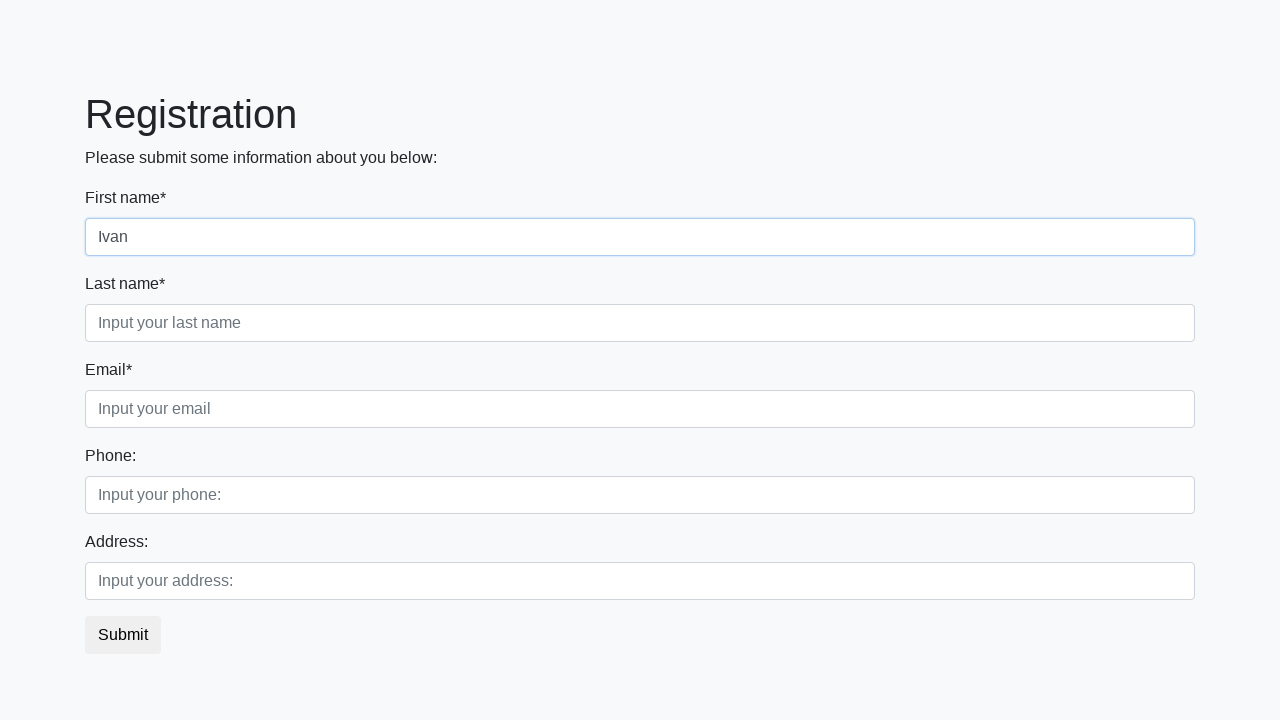

Filled last name field with 'Ivanov' on .first_block .second
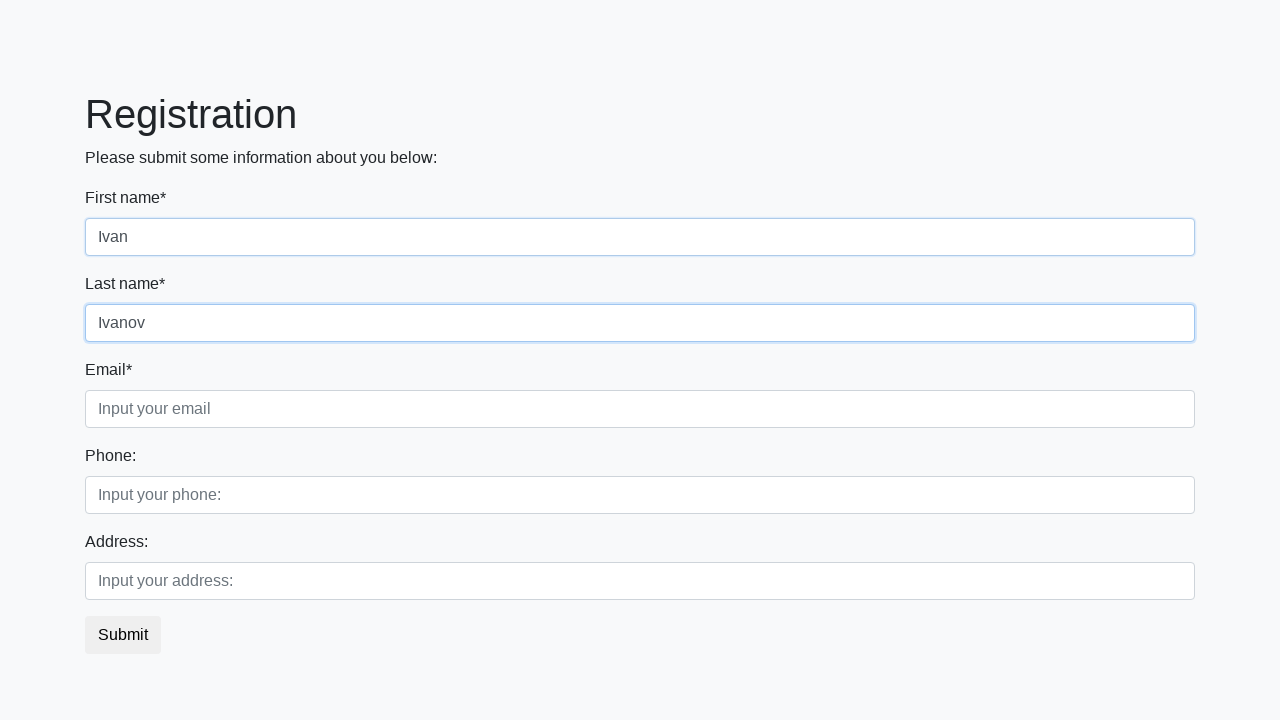

Filled email field with '111@mail.ru' on .first_block .third
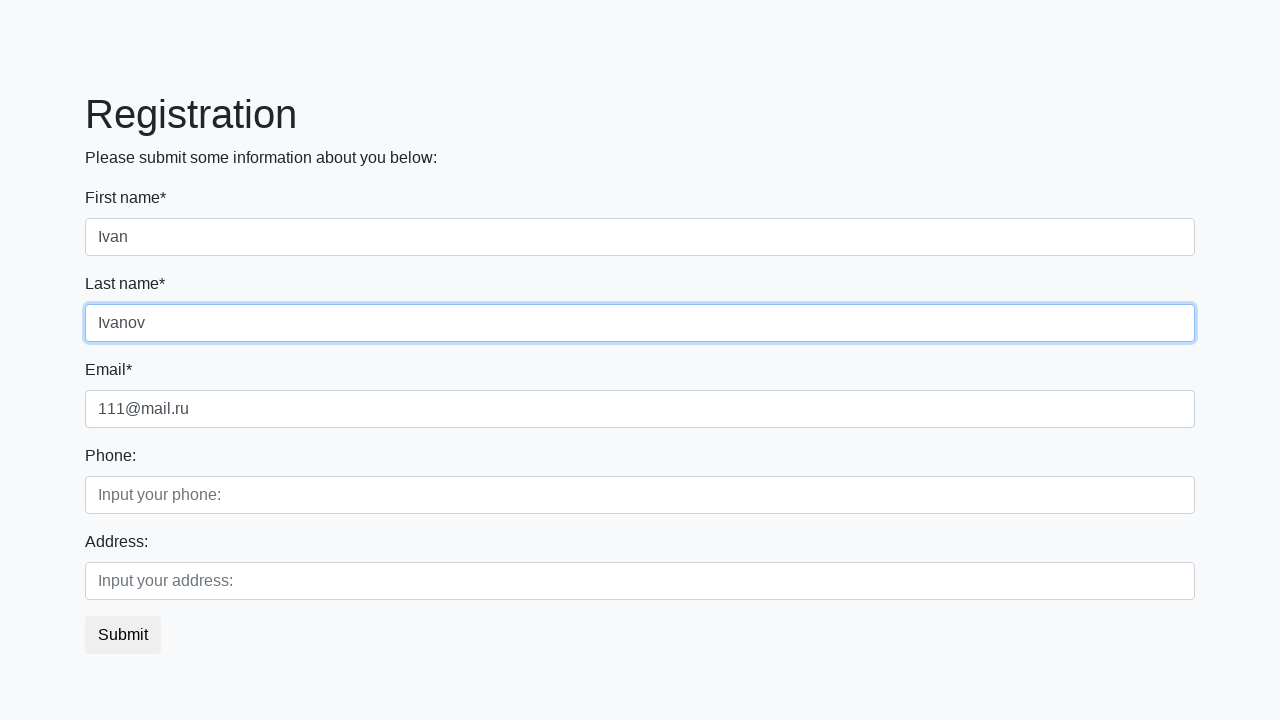

Clicked submit button to register at (123, 635) on button.btn
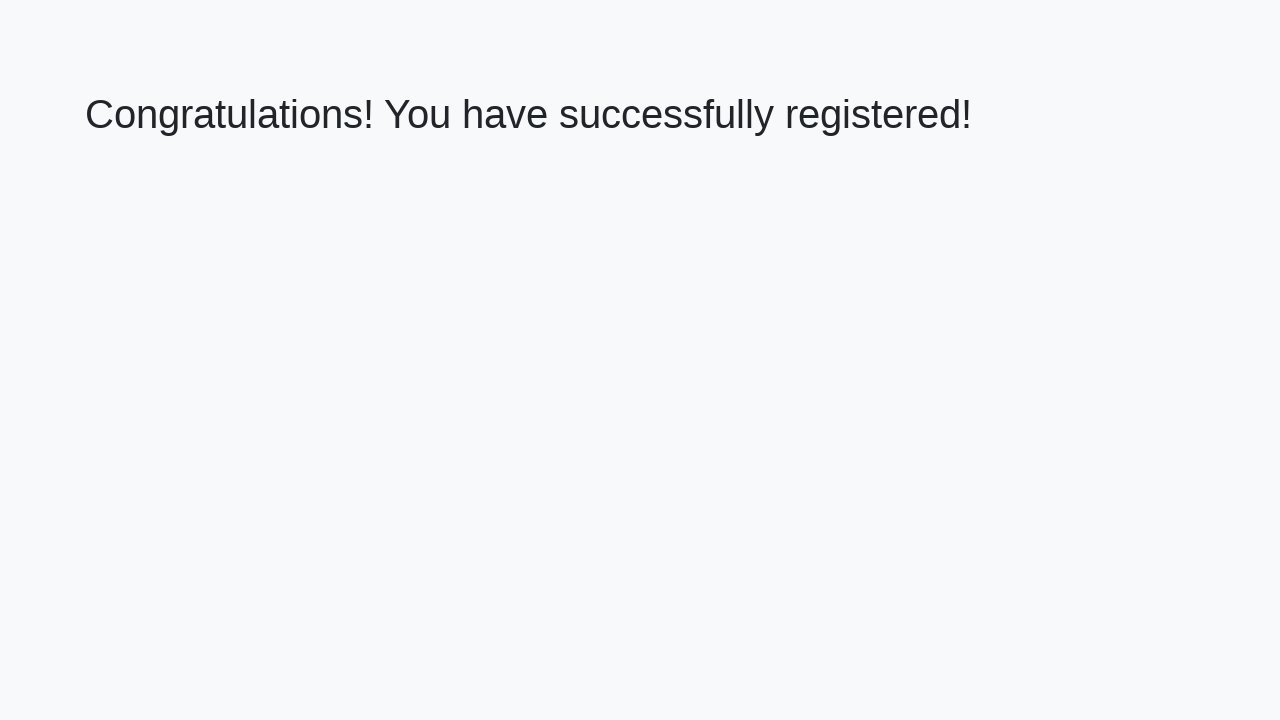

Waited for and found success heading element
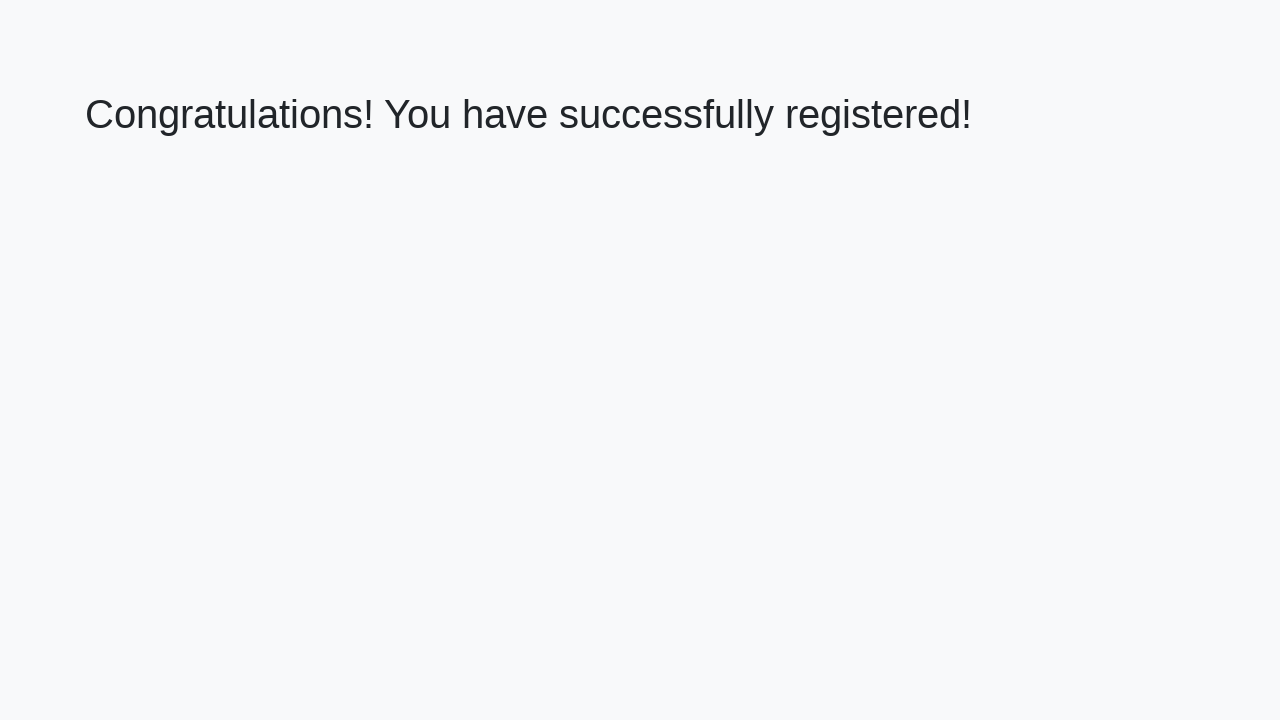

Verified success message: 'Congratulations! You have successfully registered!'
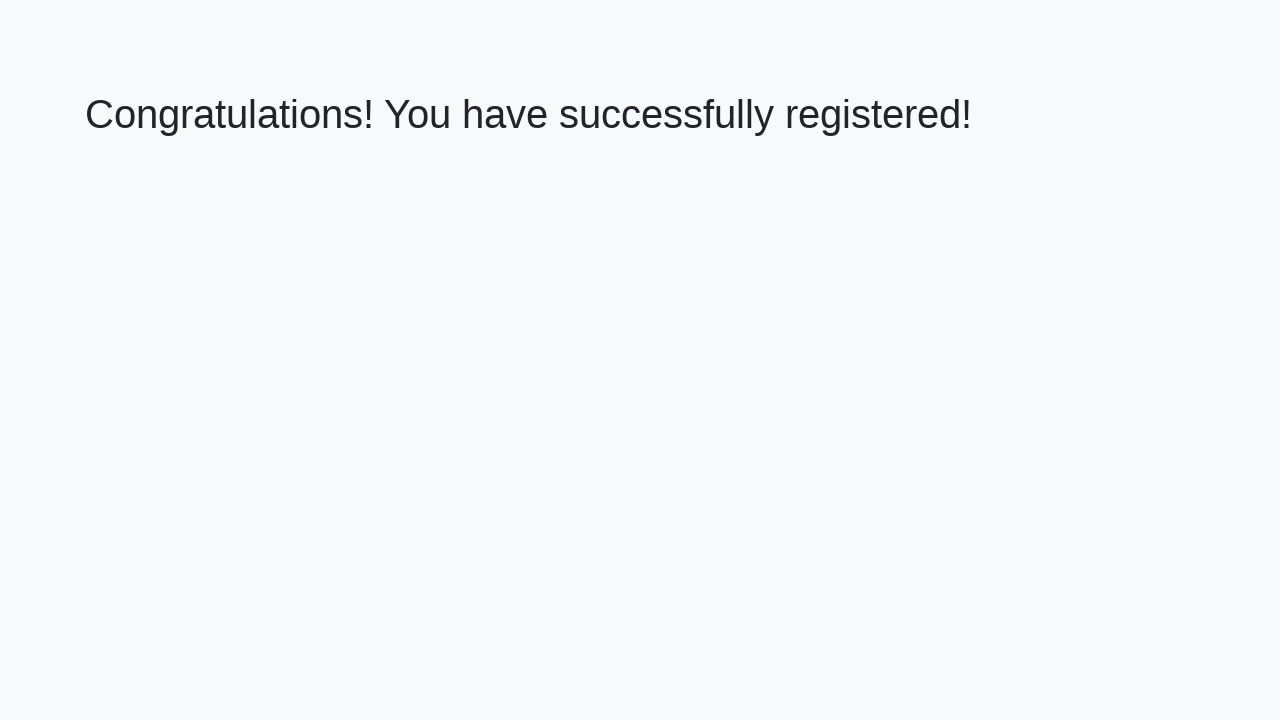

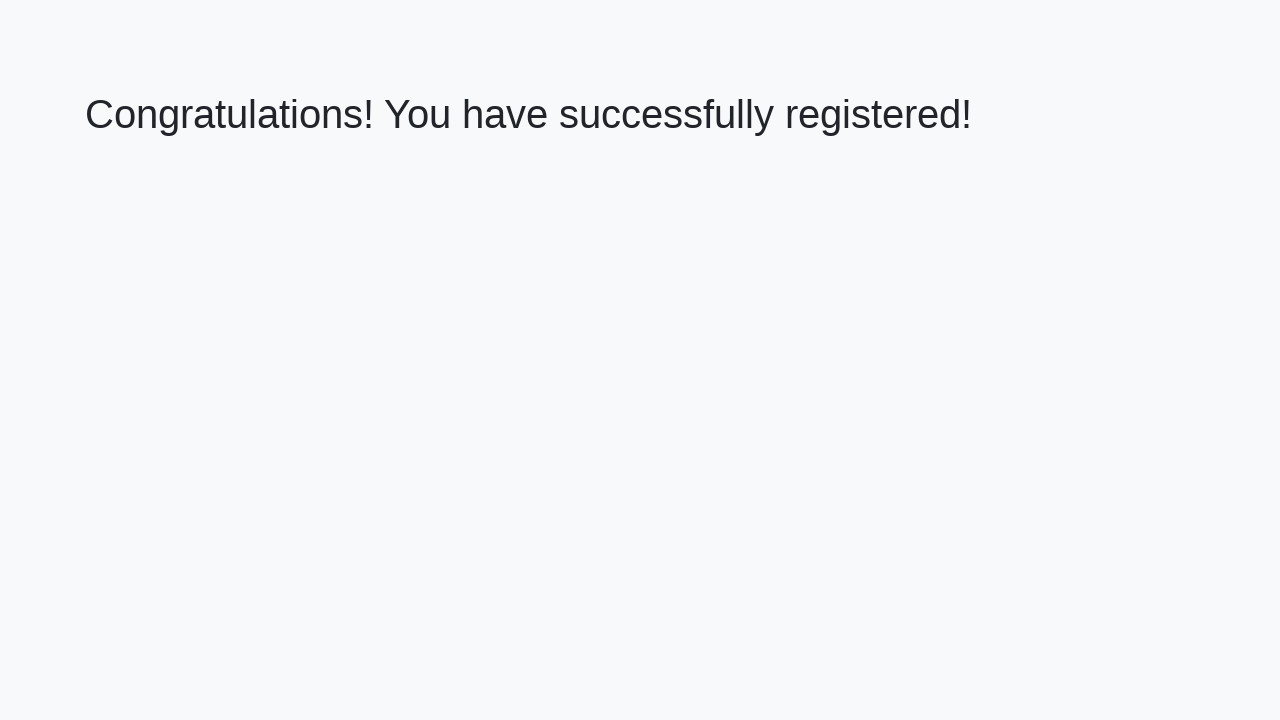